Tests a web form by filling a text input field with "Selenium" and clicking the submit button, then checks for the result message.

Starting URL: https://www.selenium.dev/selenium/web/web-form.html

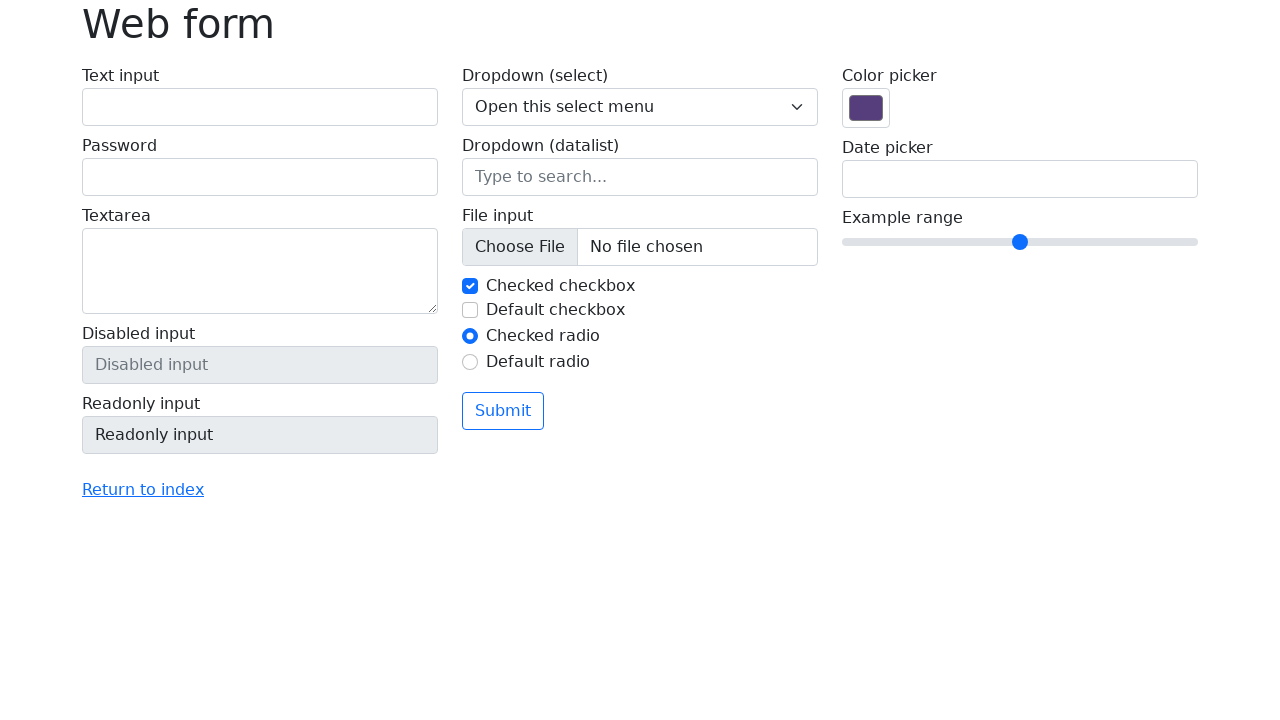

Navigated to Selenium web form page
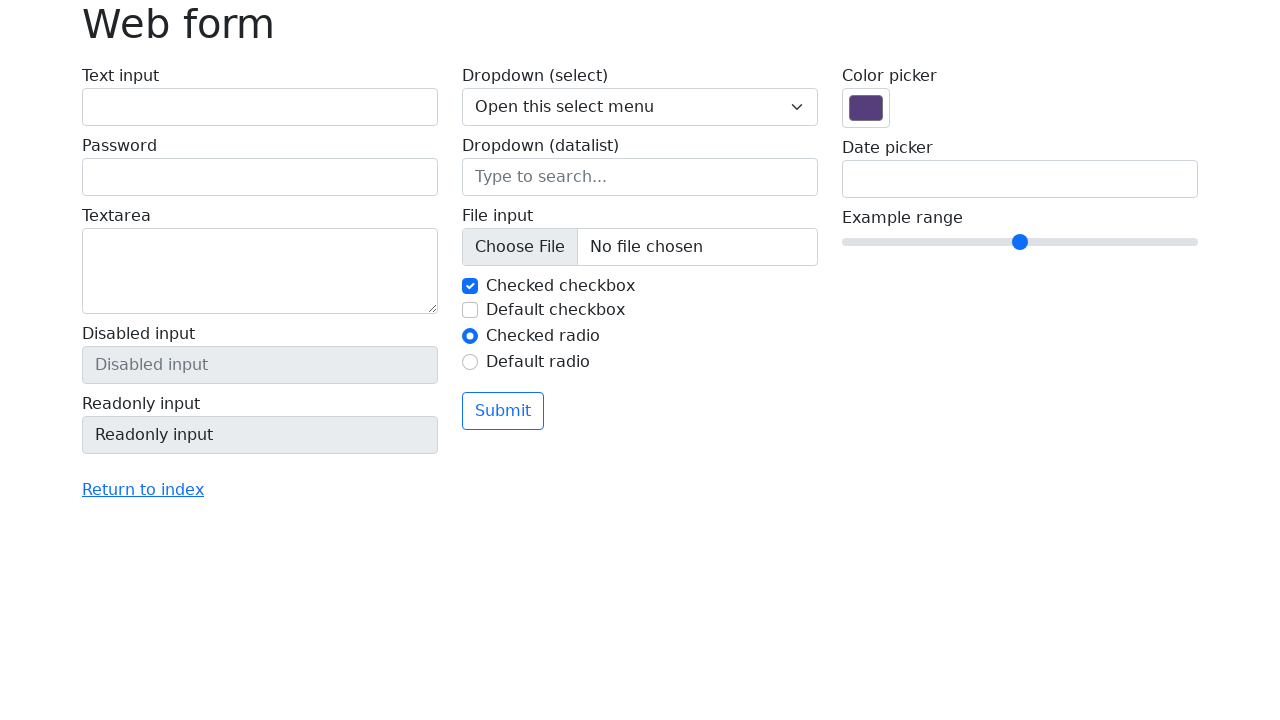

Filled text input field with 'Selenium' on input[name='my-text']
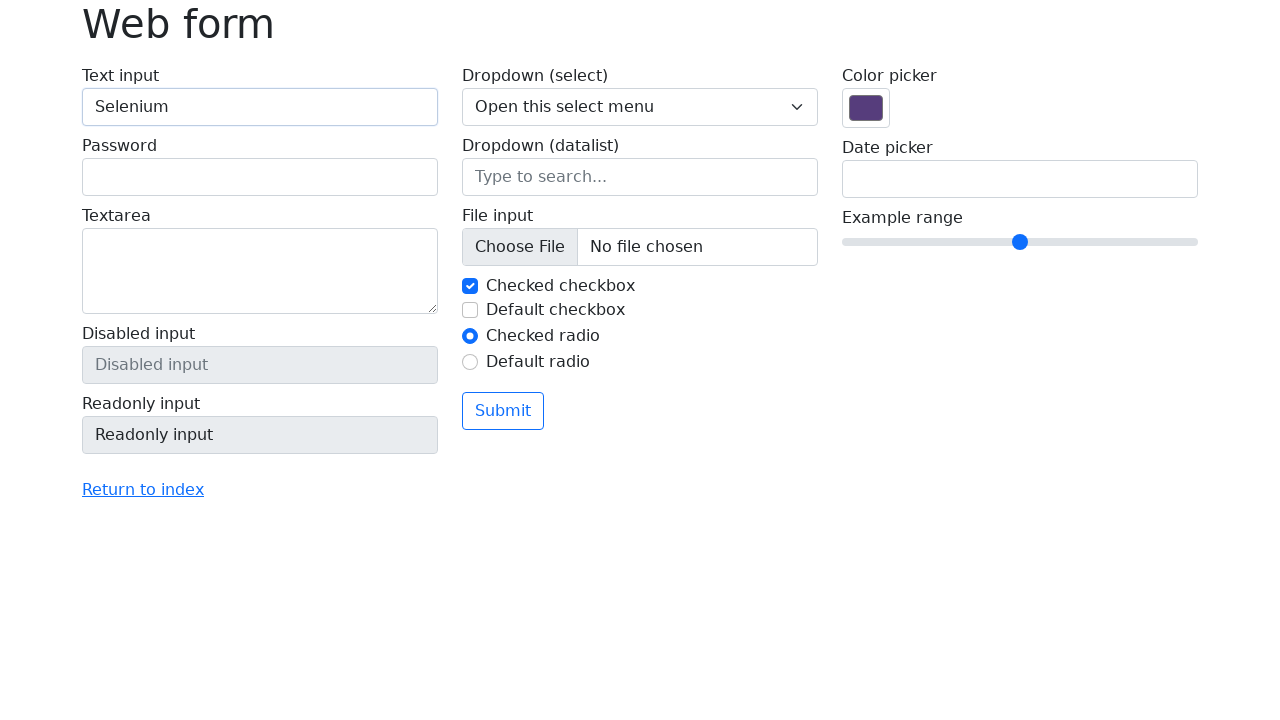

Clicked the submit button at (503, 411) on button
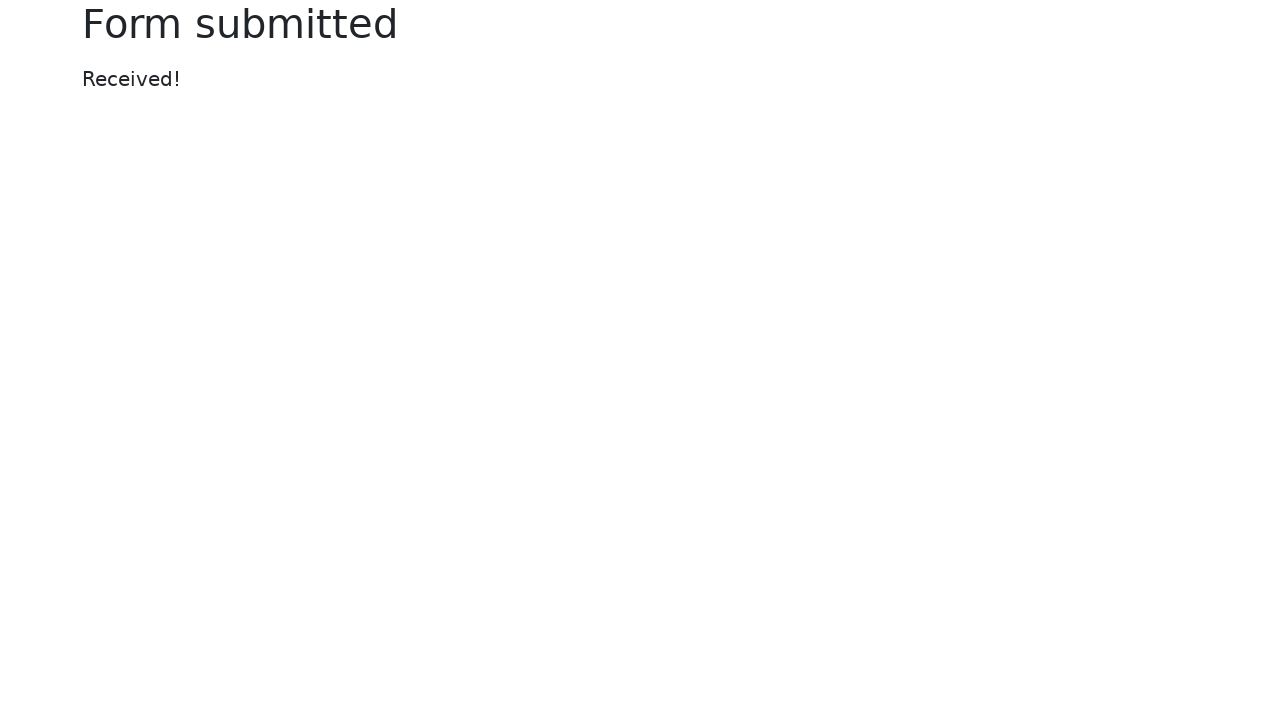

Result message element appeared
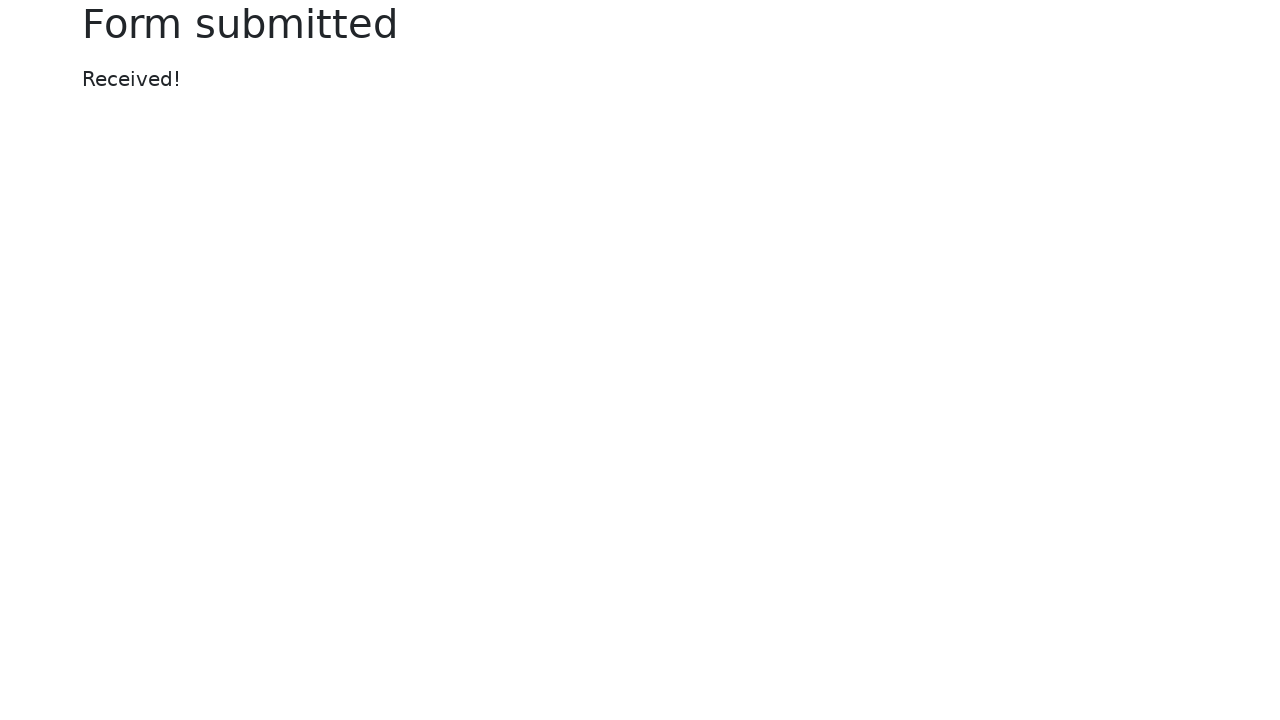

Located result message element
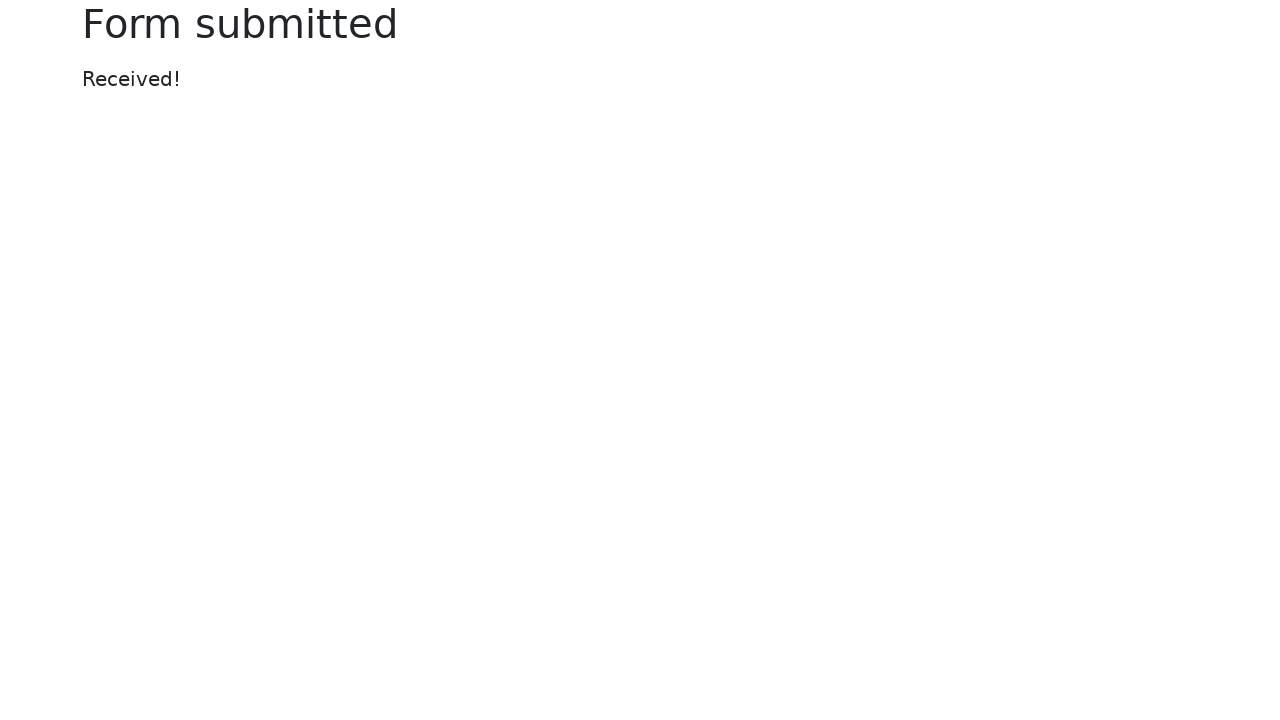

Assertion passed: message text is 'Received!'
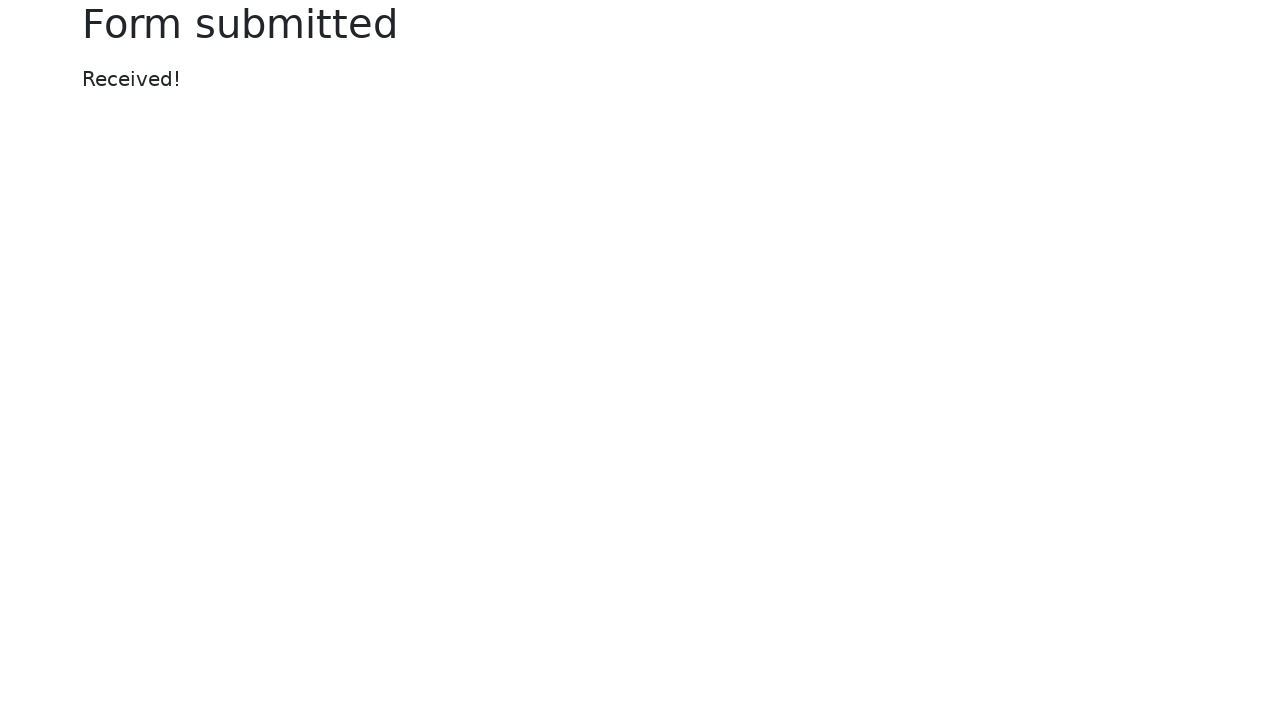

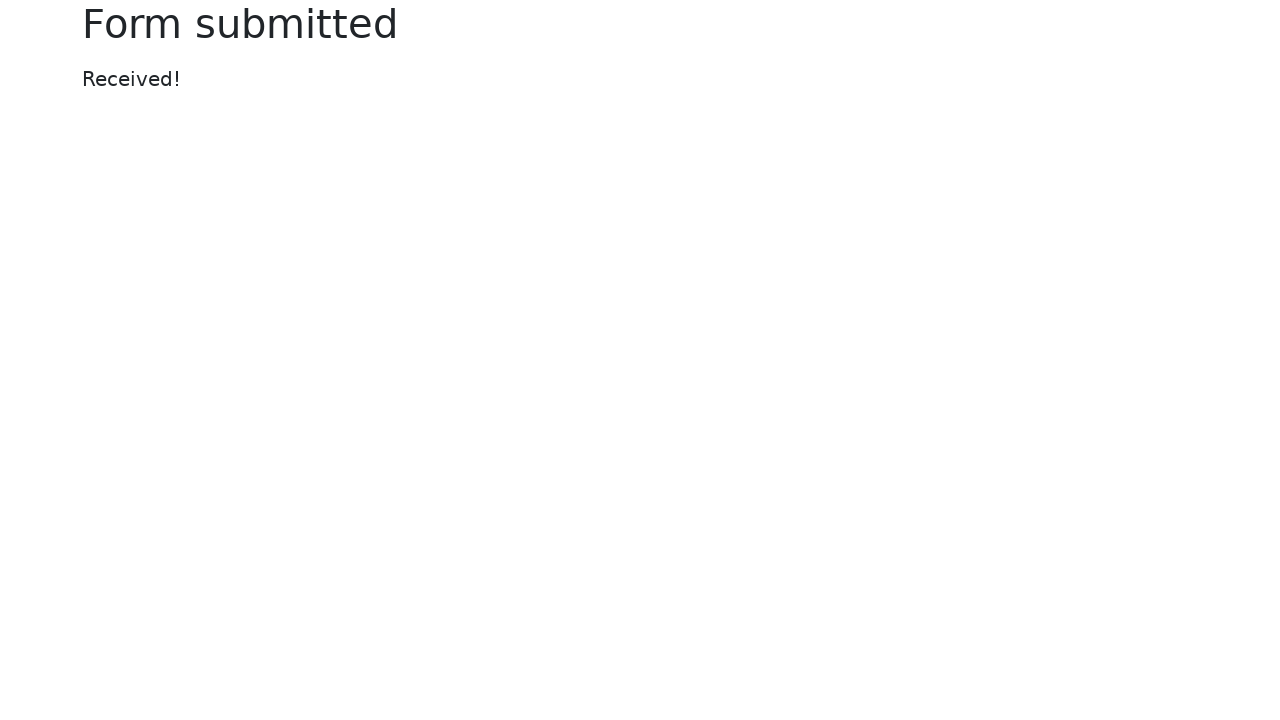